Tests drawing a rectangle on the canvas by selecting the rectangle tool and performing a drag operation

Starting URL: http://www.htmlcanvasstudio.com/

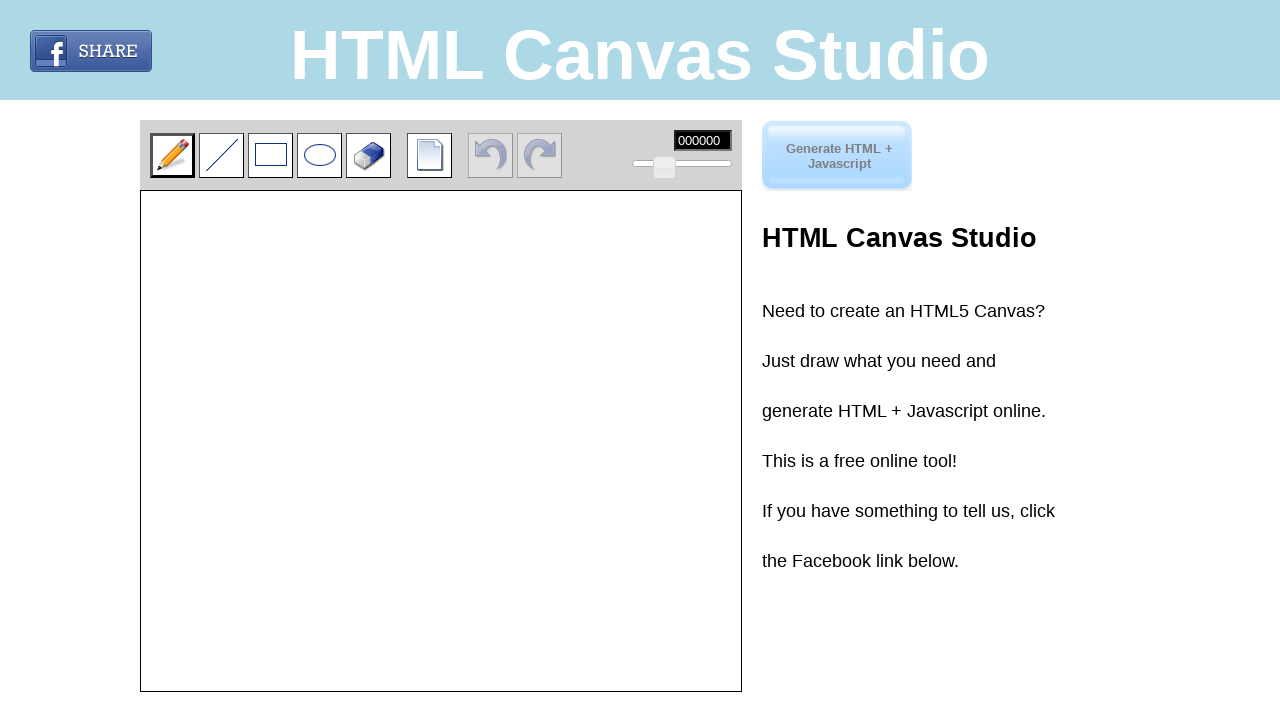

Clicked on the draw rectangle tool at (270, 155) on input[title='Draw a rectangle']
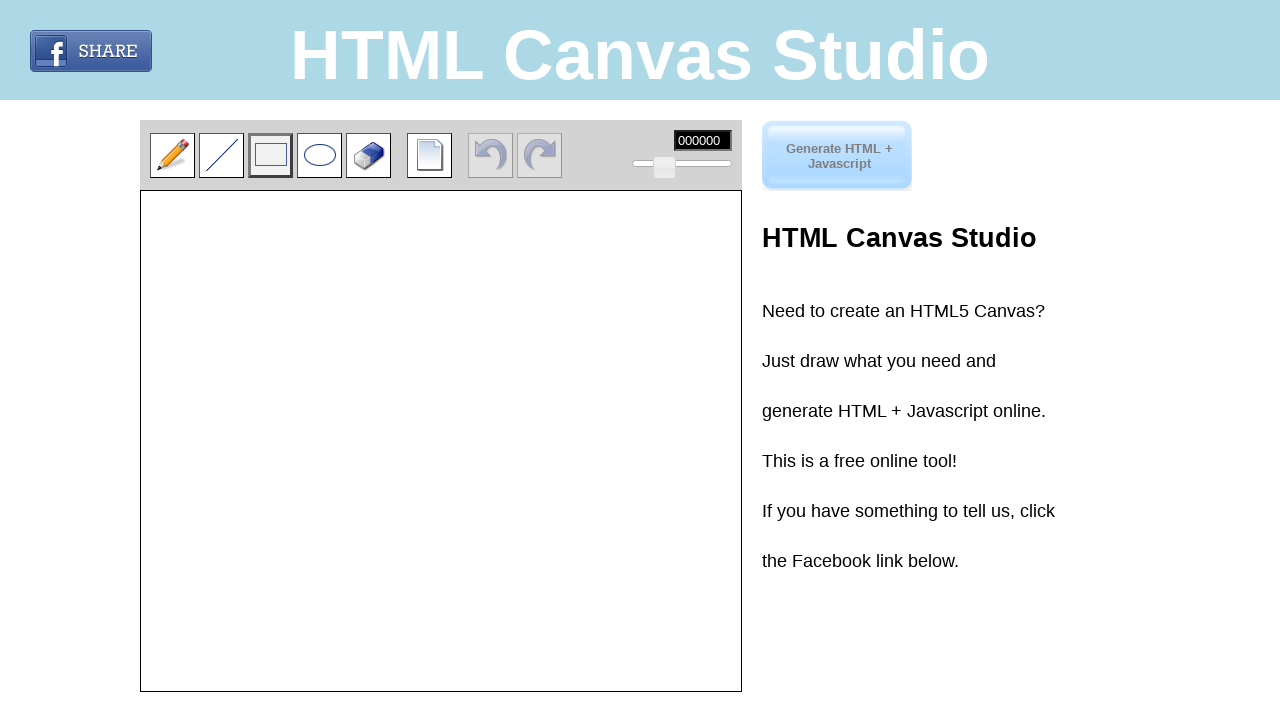

Located canvas element
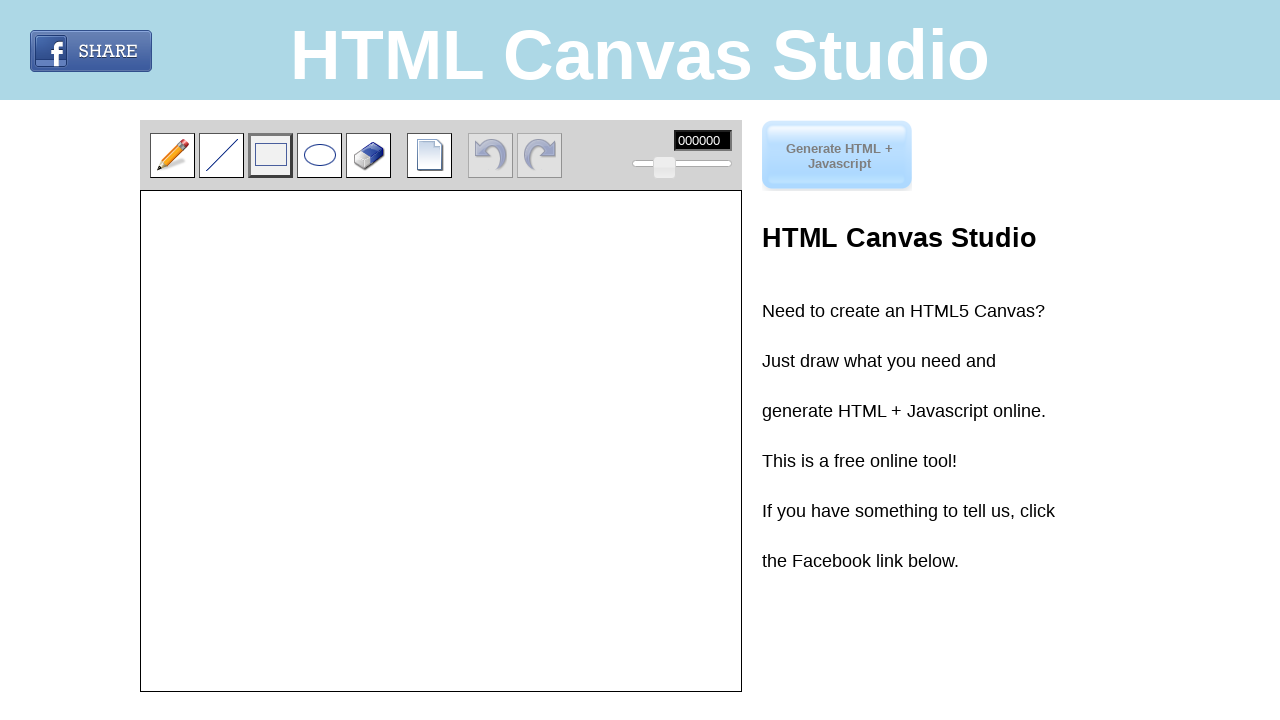

Retrieved canvas bounding box
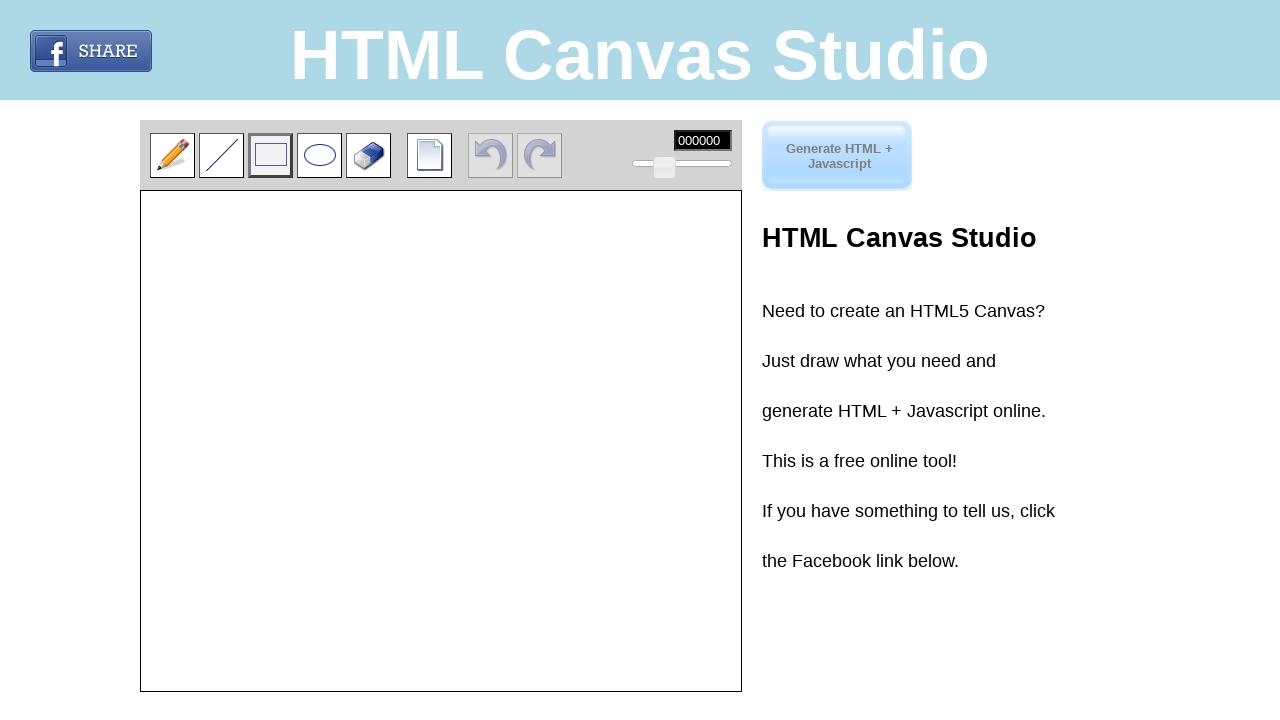

Moved mouse to canvas center at (441, 441)
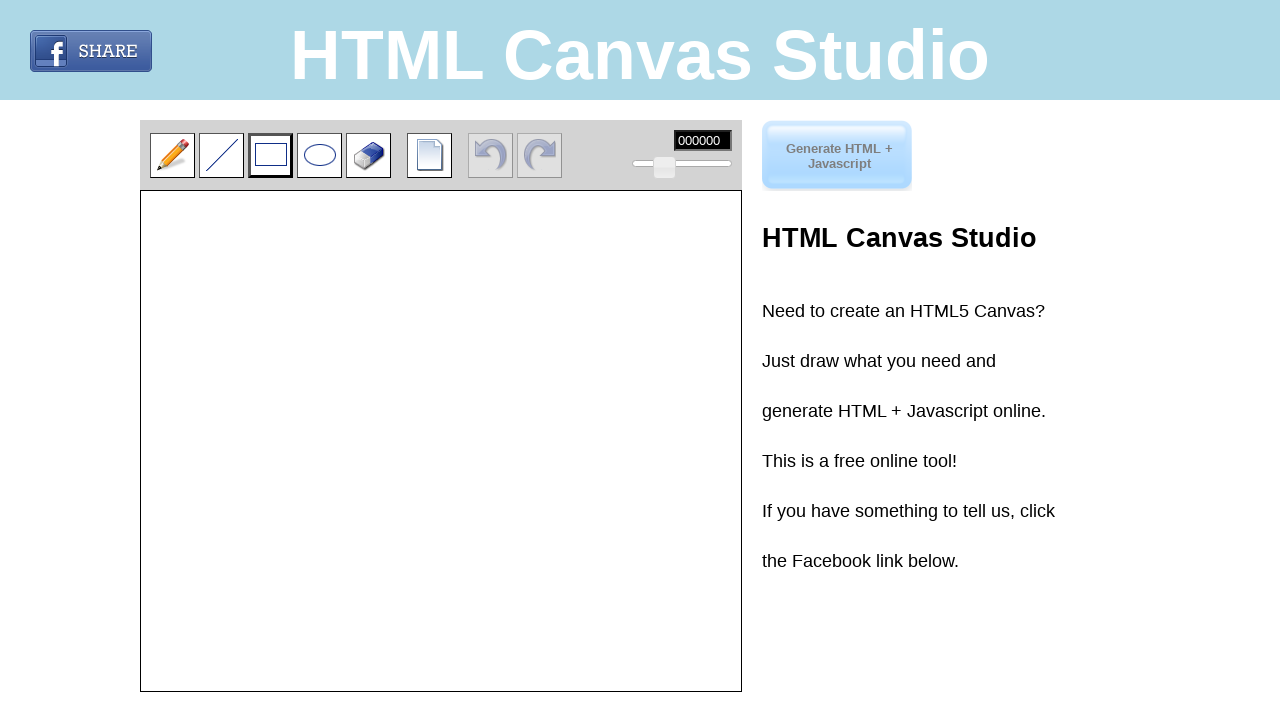

Pressed mouse button down to start drawing at (441, 441)
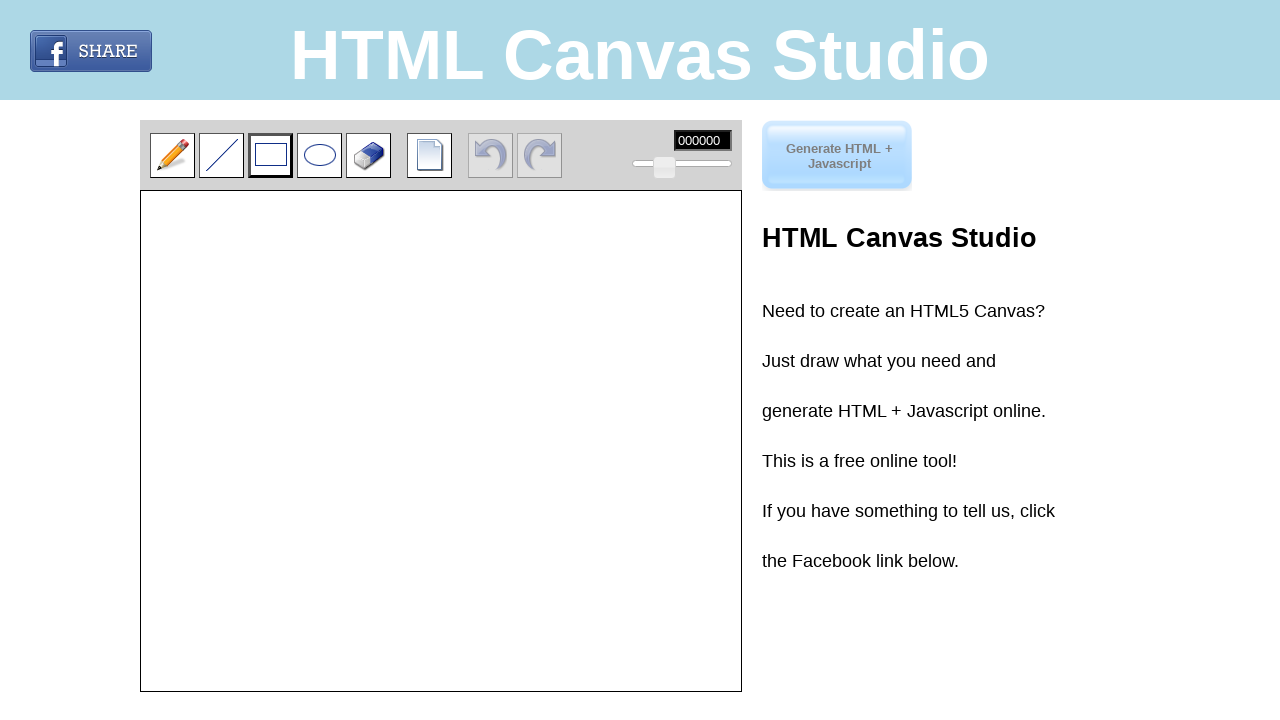

Dragged mouse to draw rectangle at (321, 541)
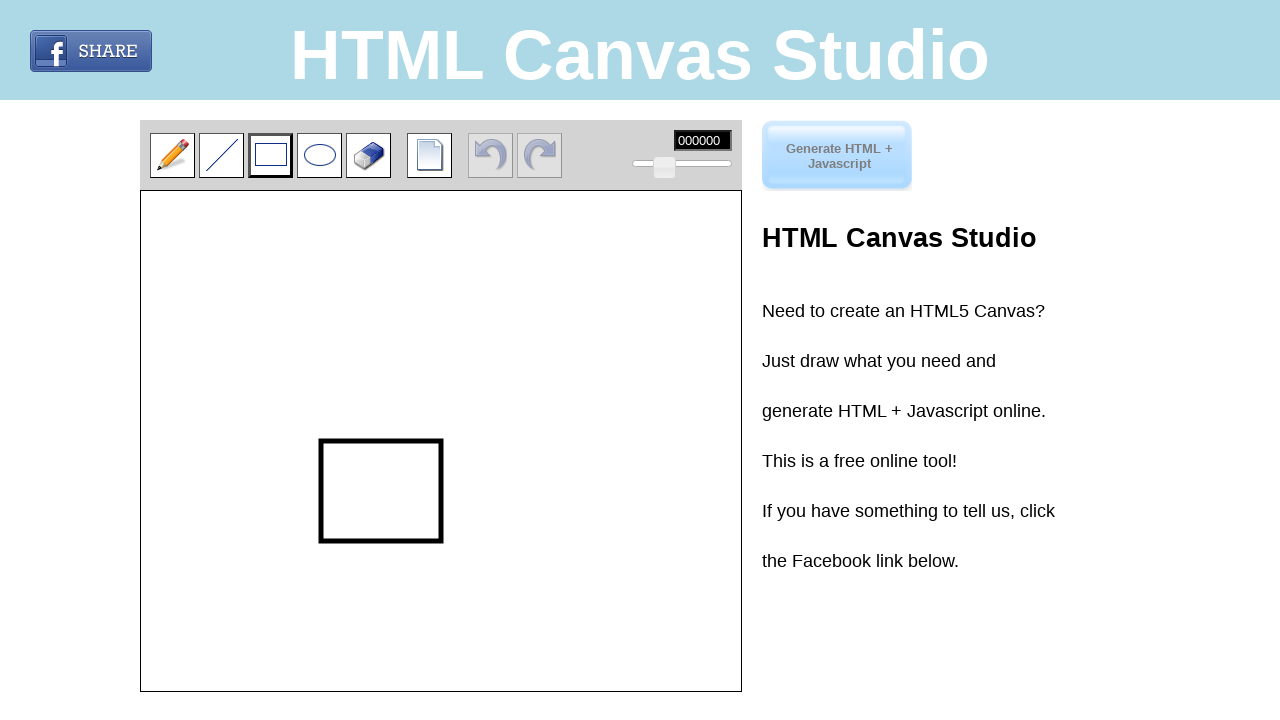

Released mouse button to complete rectangle drawing at (321, 541)
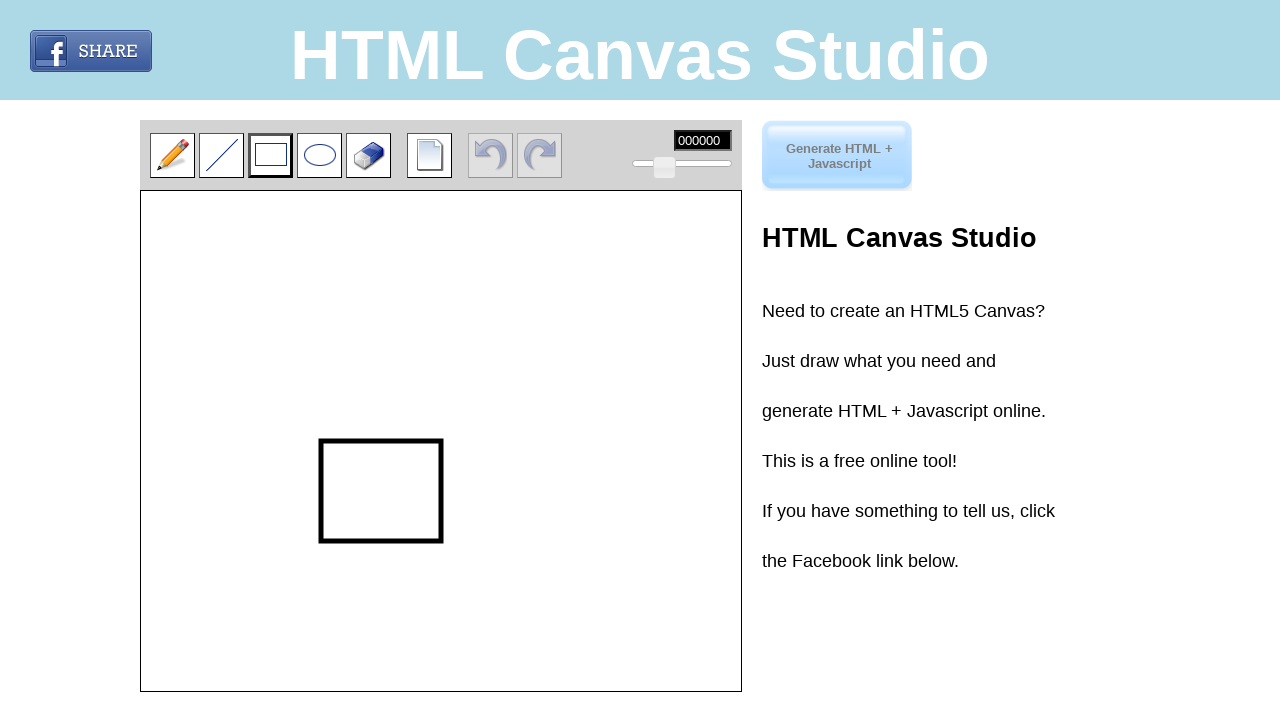

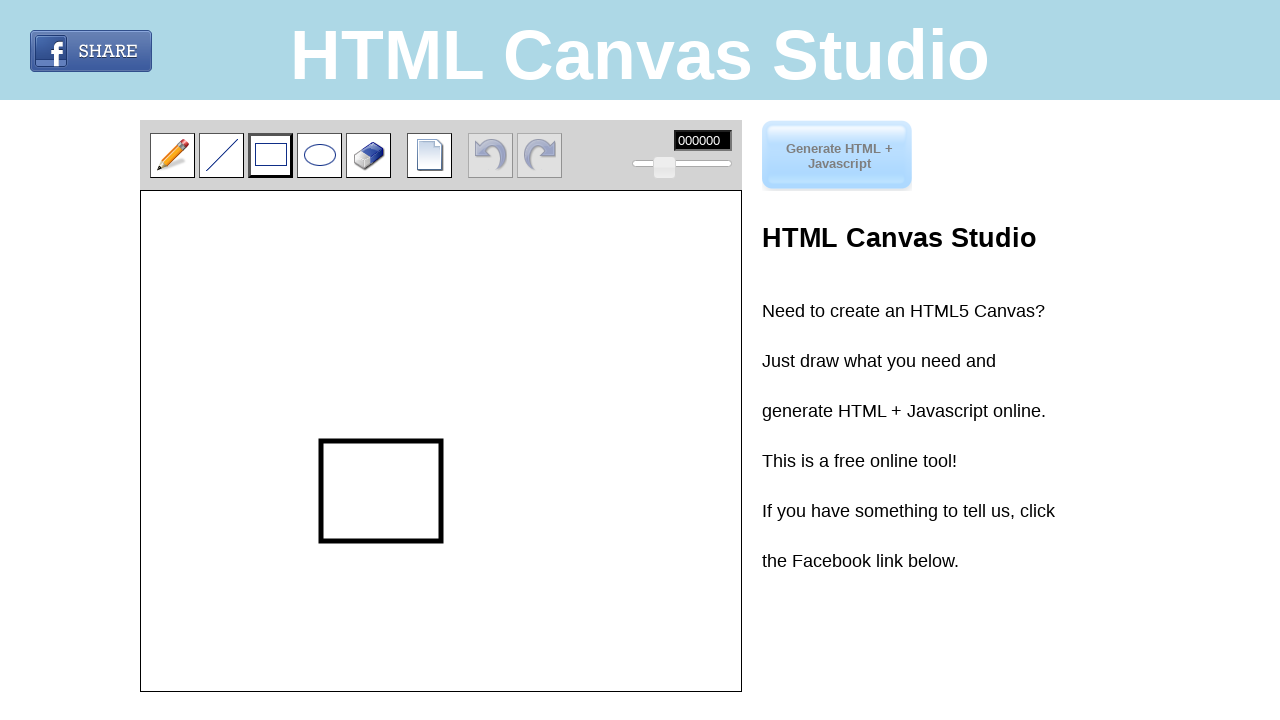